Navigates to a demo registration page and clicks on an image upload element to test file upload functionality.

Starting URL: http://demo.automationtesting.in/Register.html

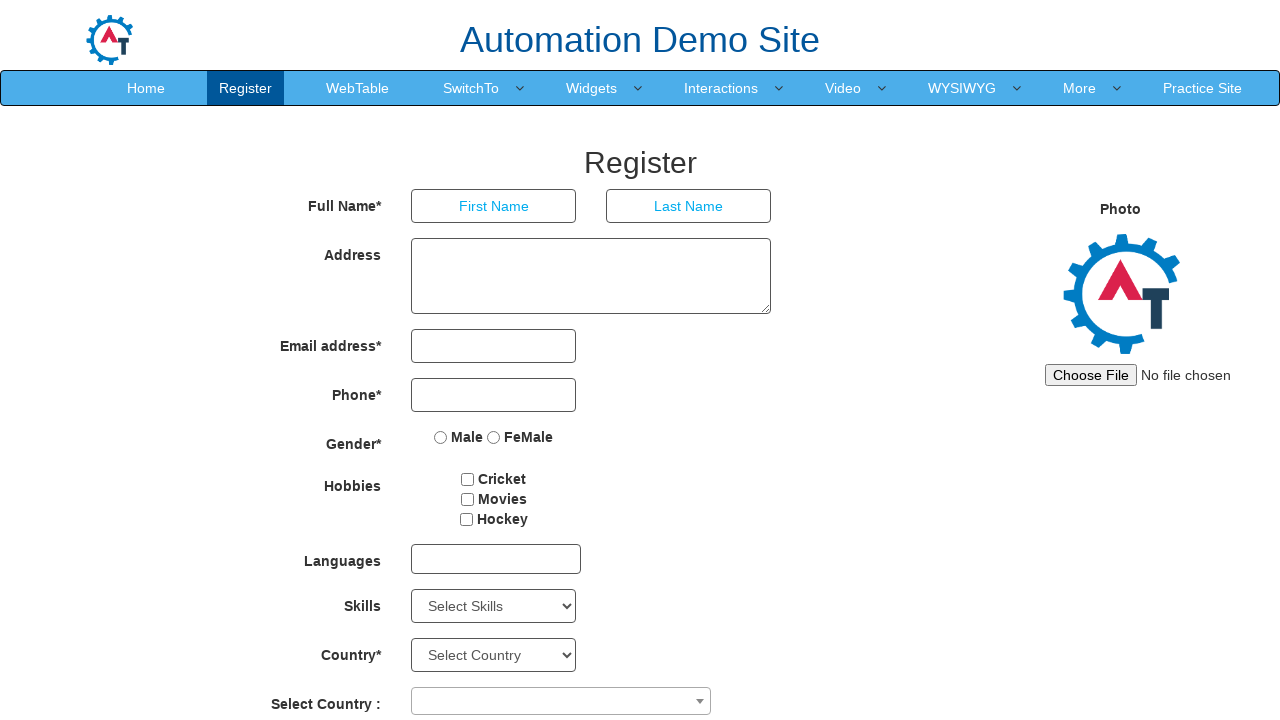

Navigated to demo registration page
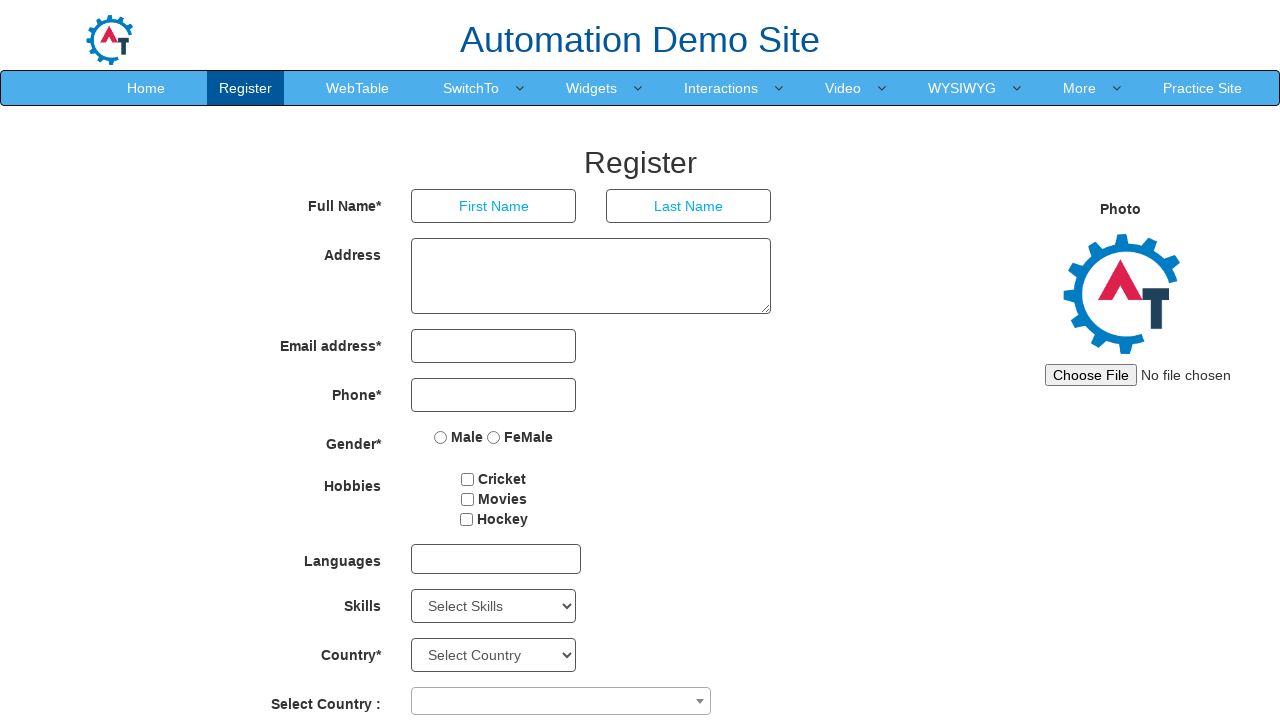

Set viewport size to 1920x1080
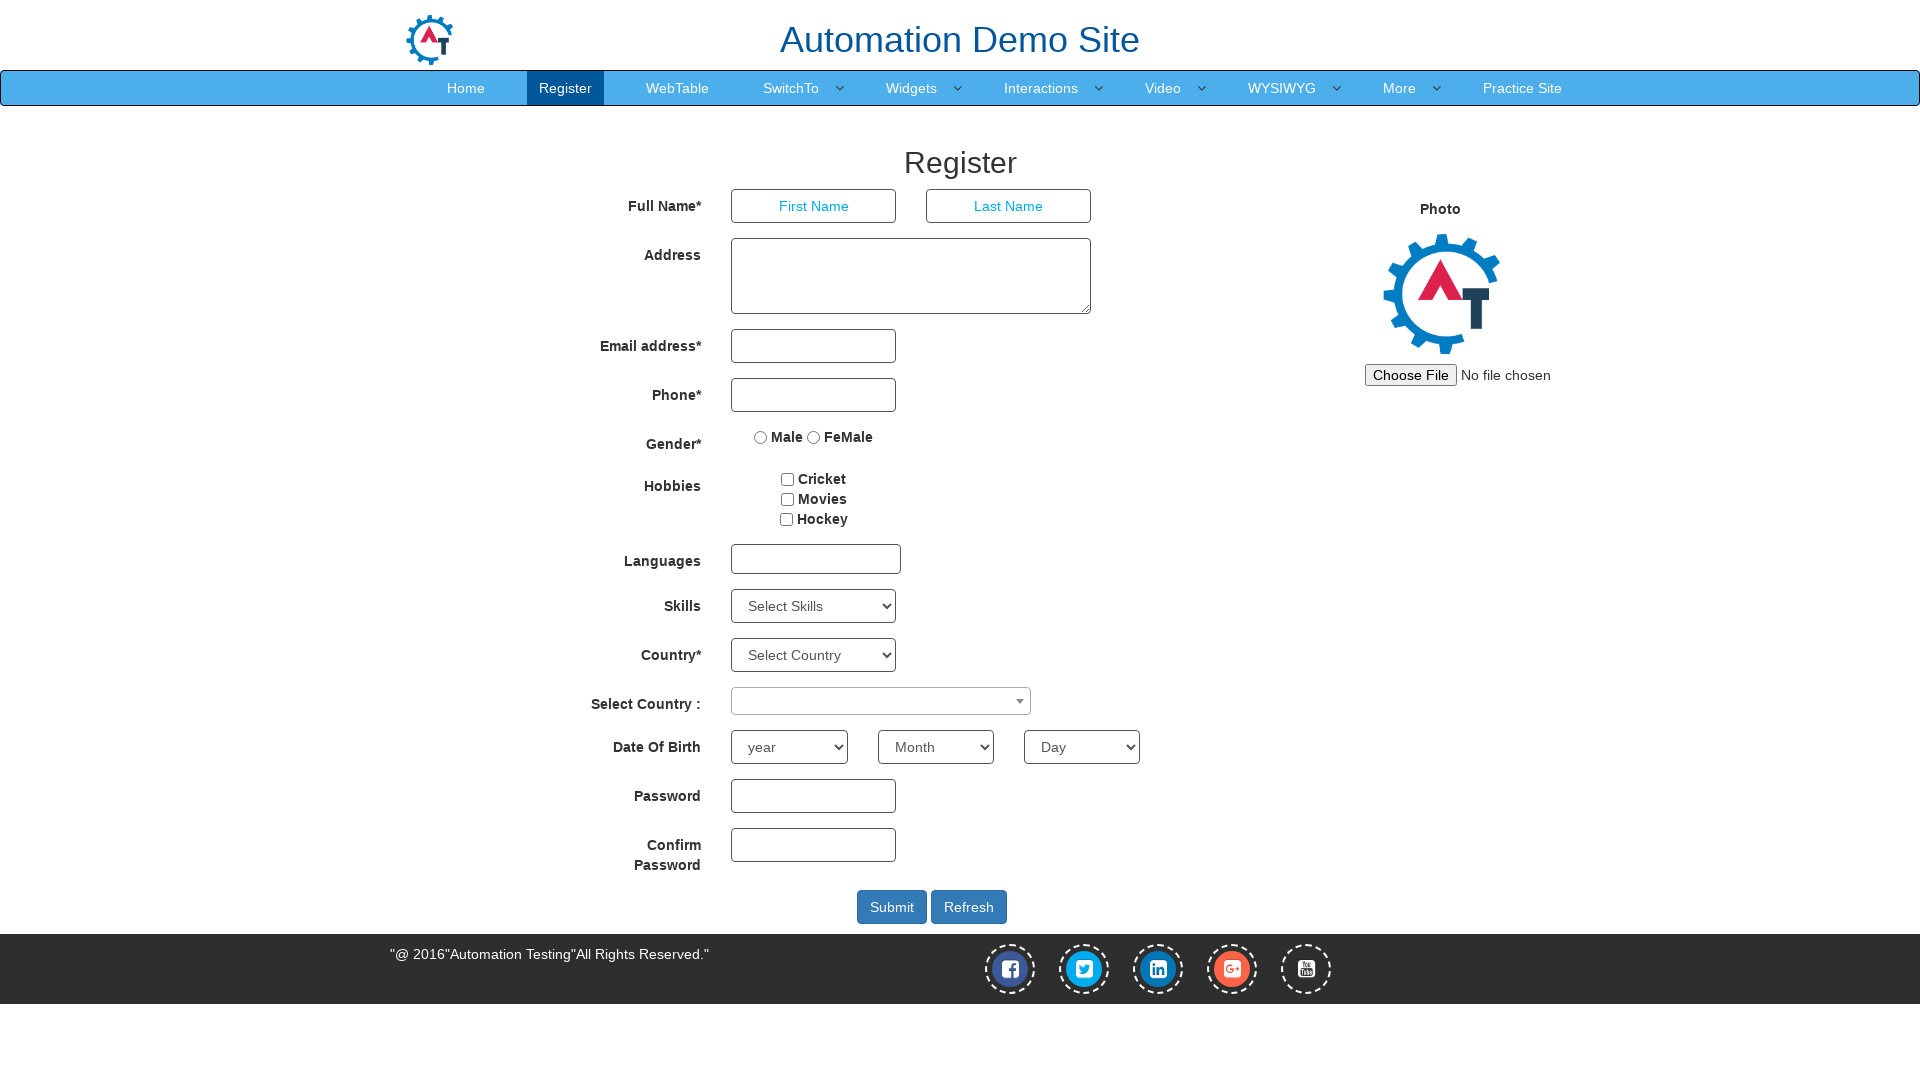

Clicked on image upload element to test file upload functionality at (1501, 375) on #imagesrc
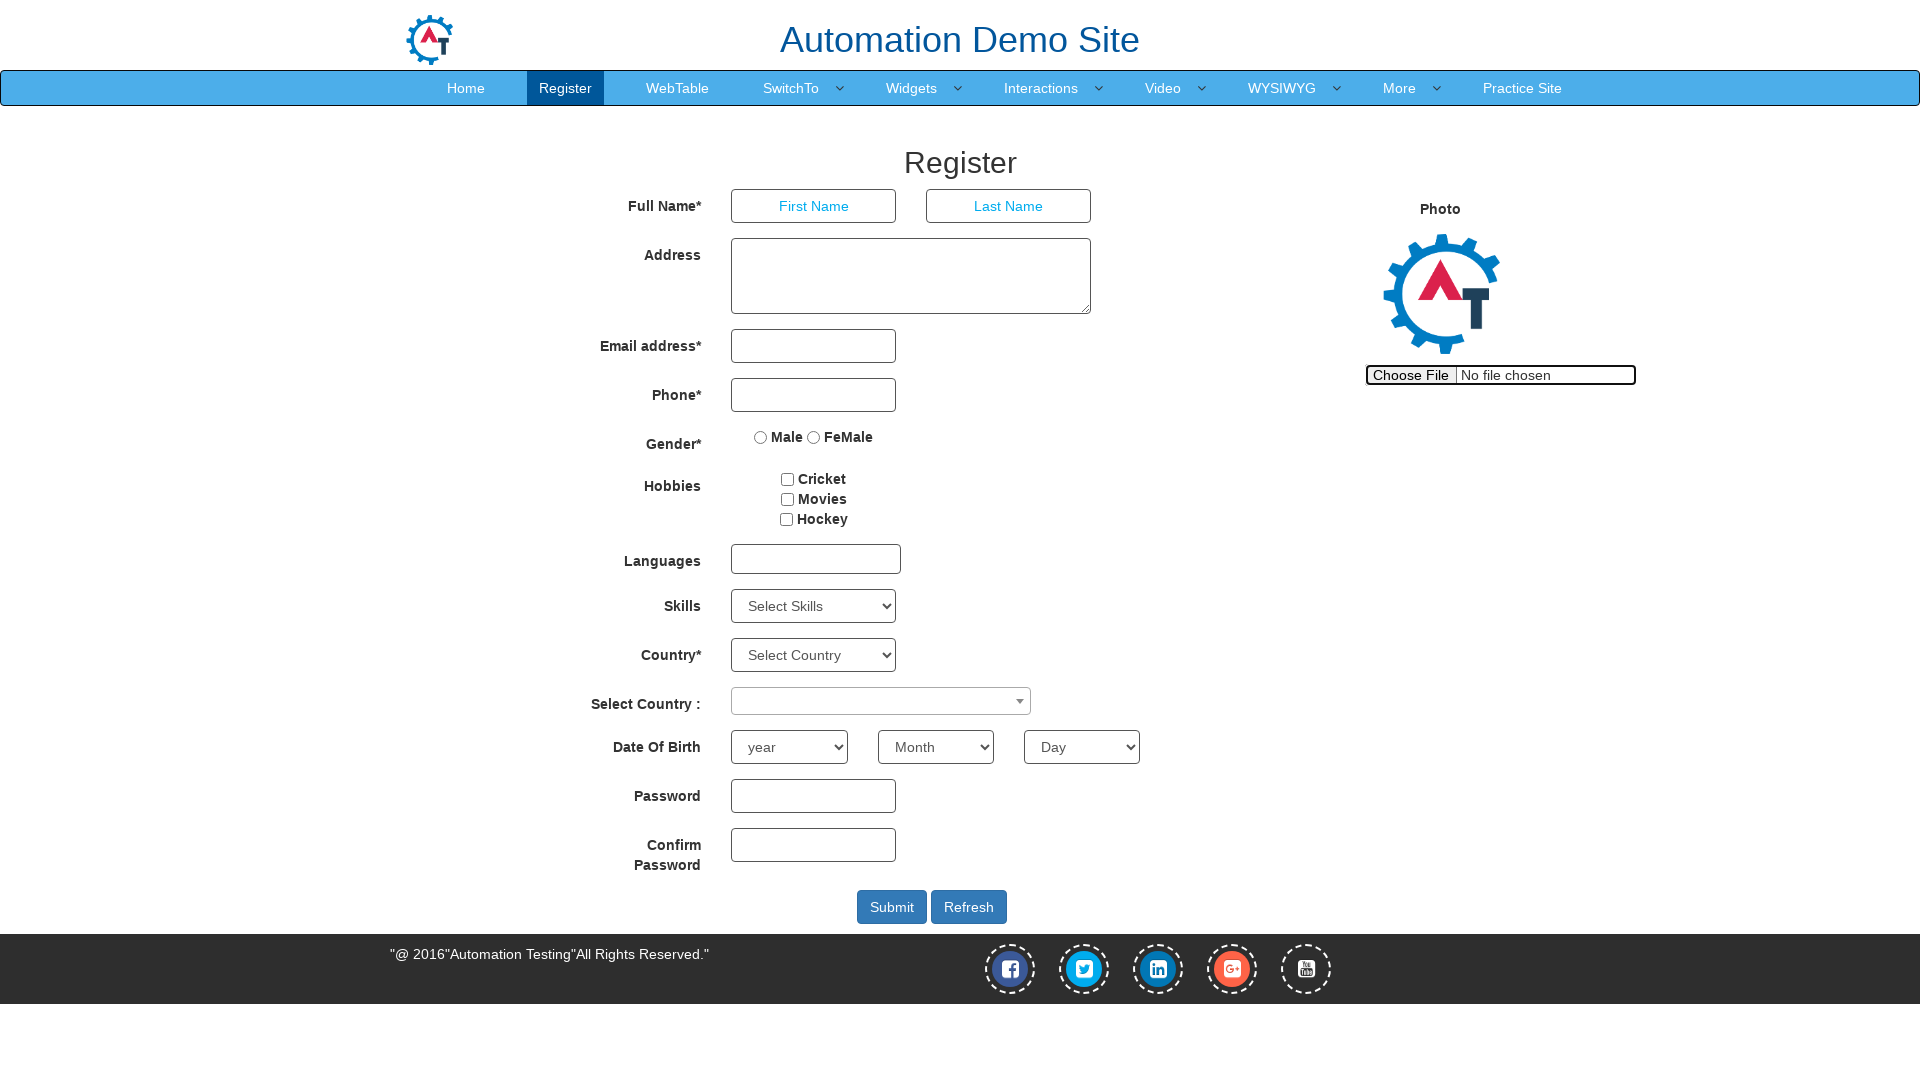

Waited 2 seconds for dialog or interaction to complete
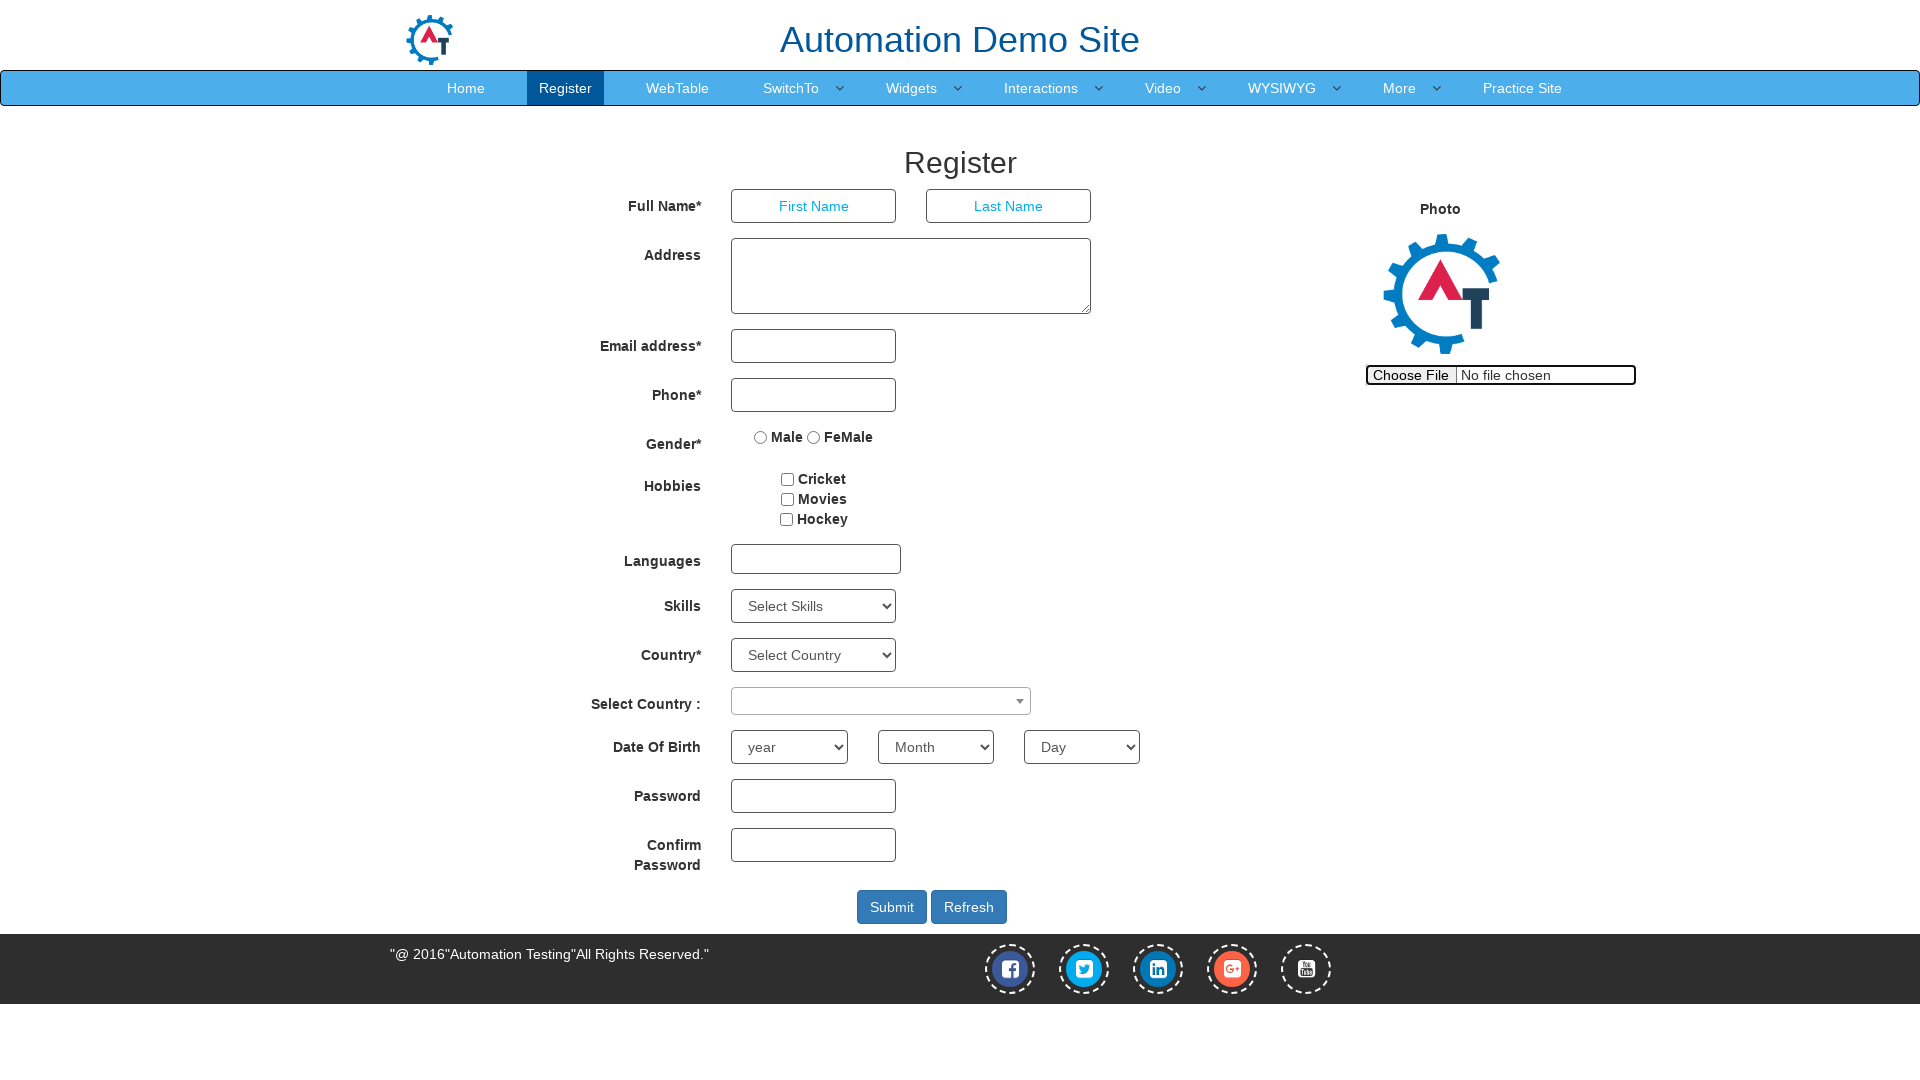

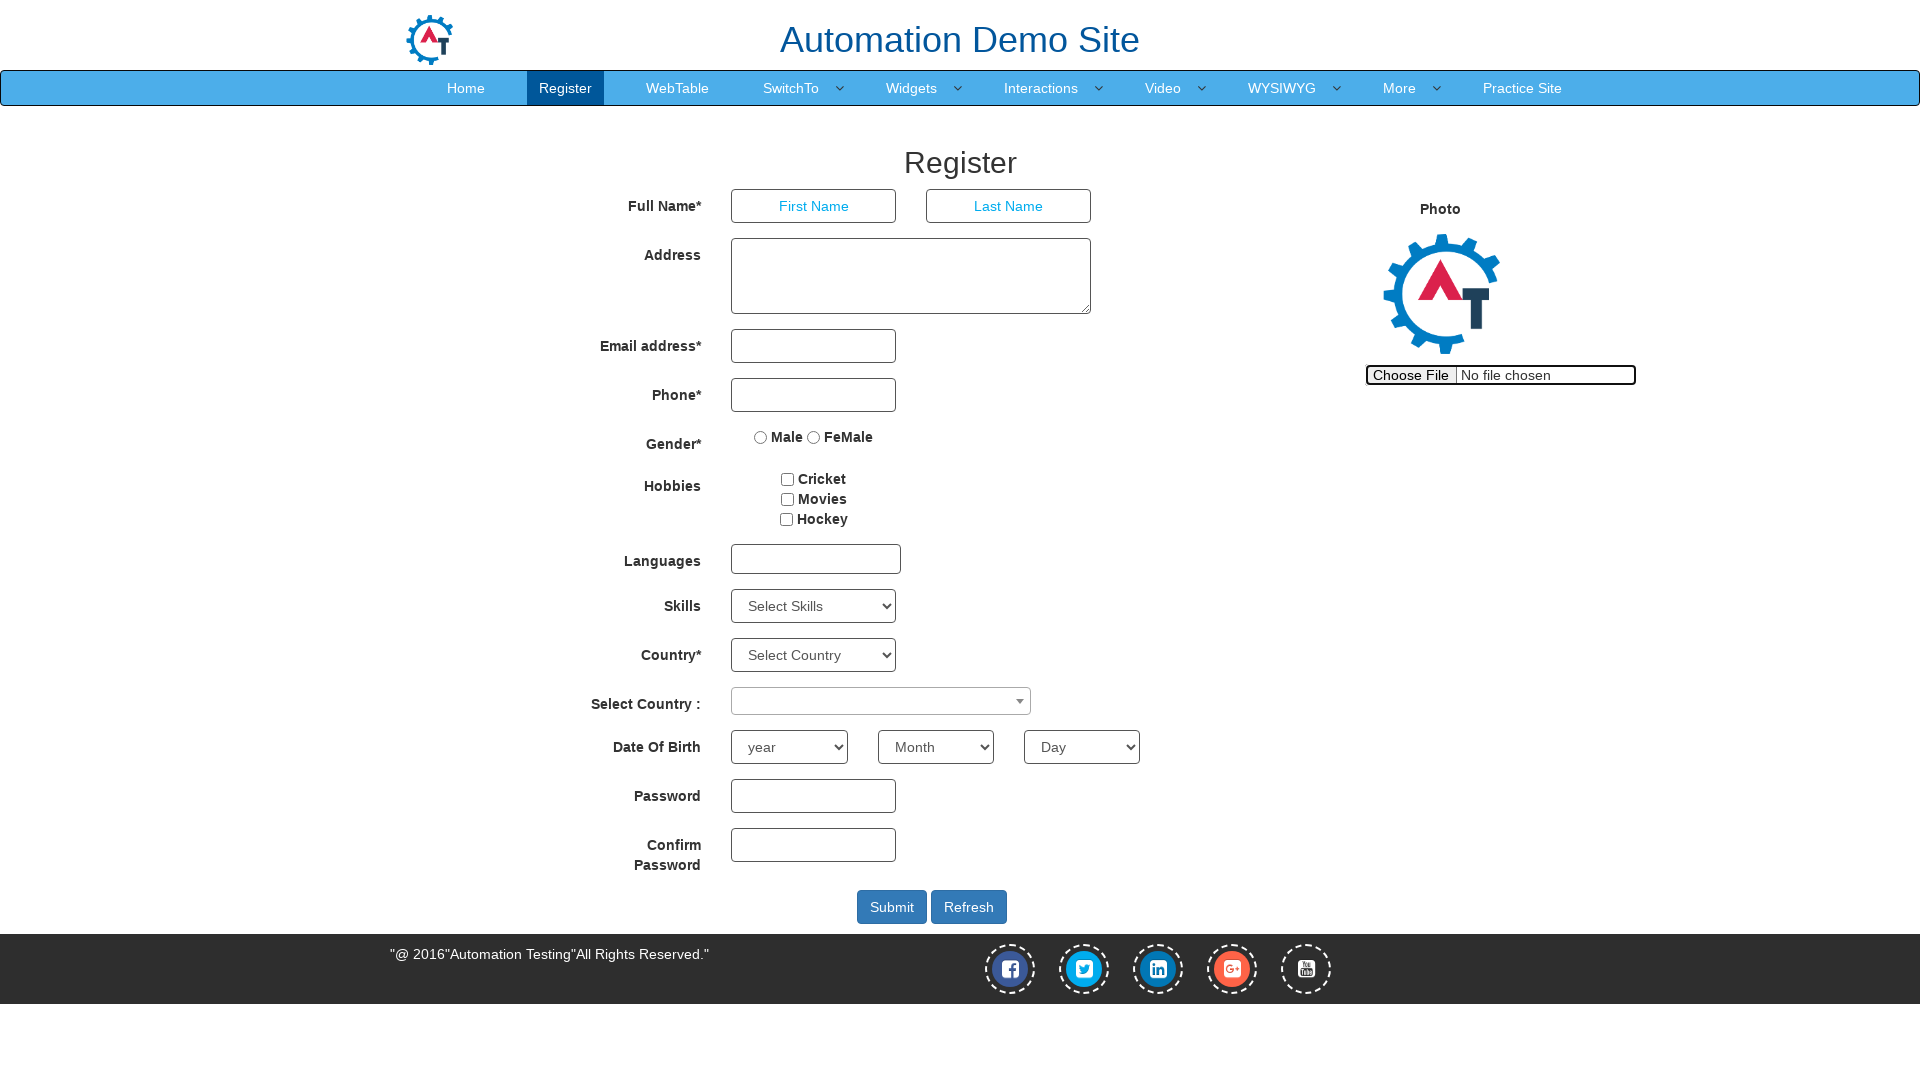